Tests the frames page by navigating to it and verifying the frame structure loads.

Starting URL: https://bonigarcia.dev/selenium-webdriver-java/

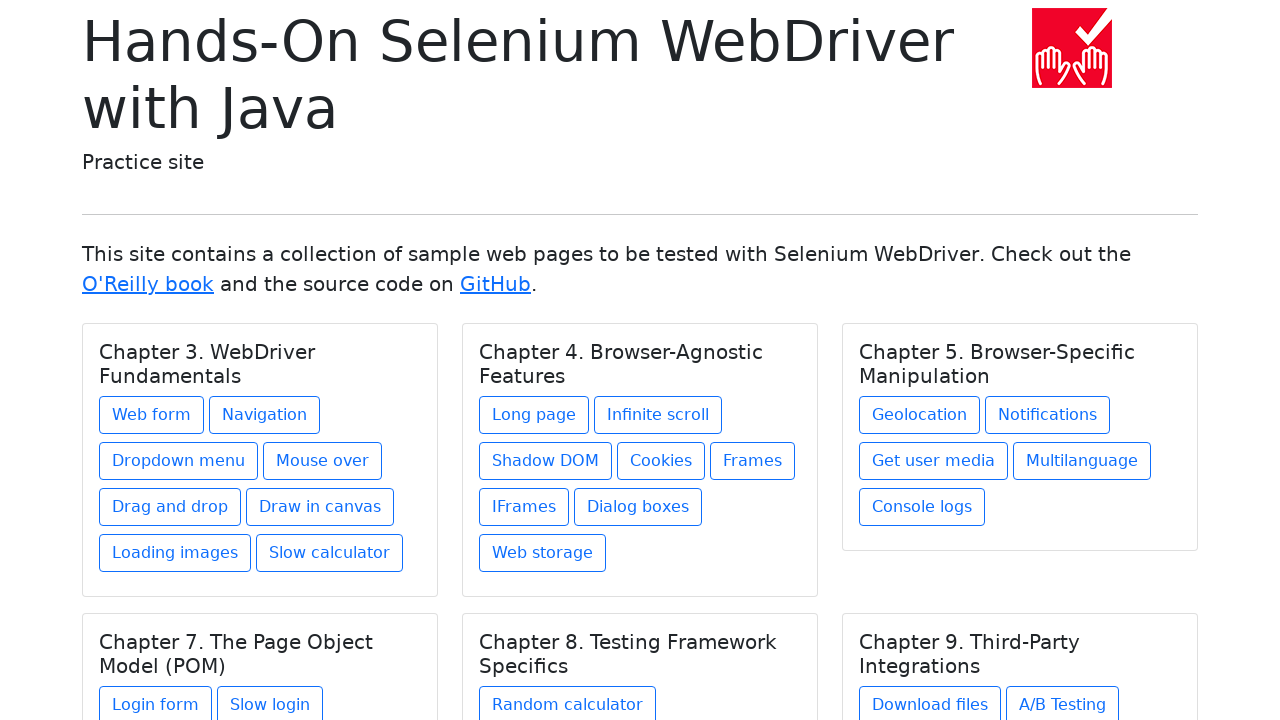

Clicked the Frames link under Chapter 4 at (752, 461) on xpath=//div[@class='card-body']/h5[contains(@class, 'card-title') and text() = '
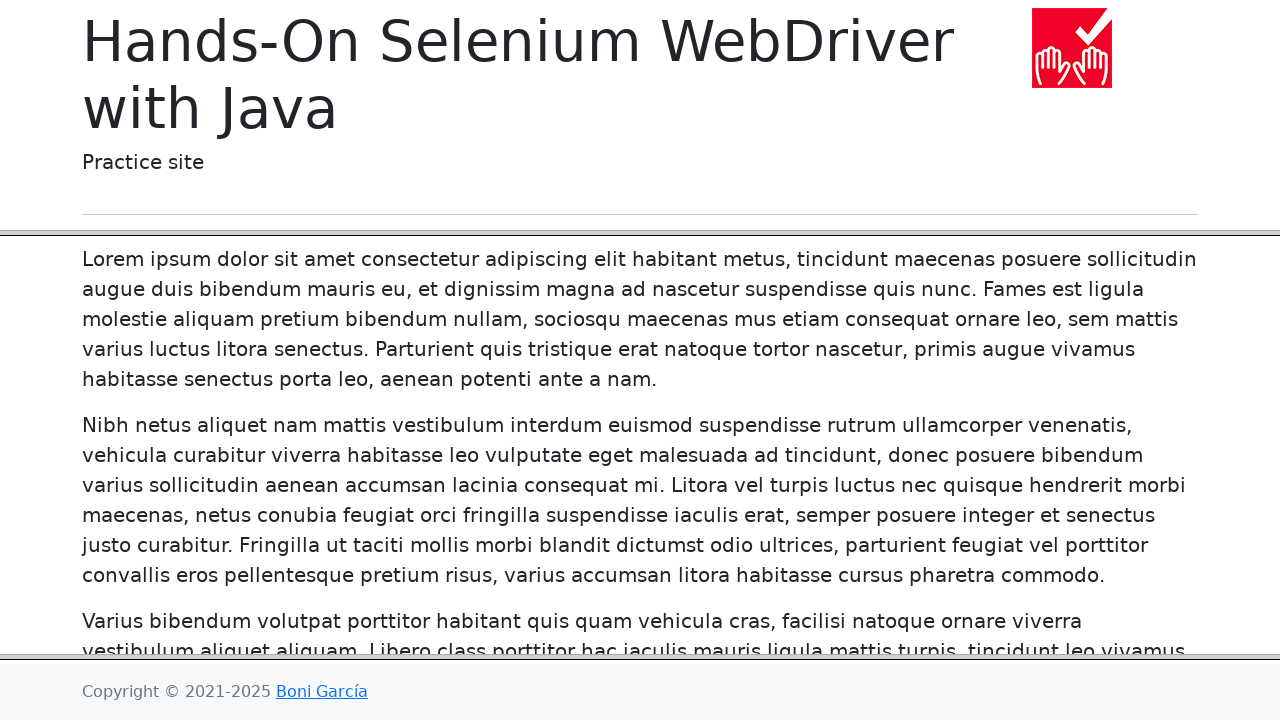

Frame structure loaded - frame-body element is present
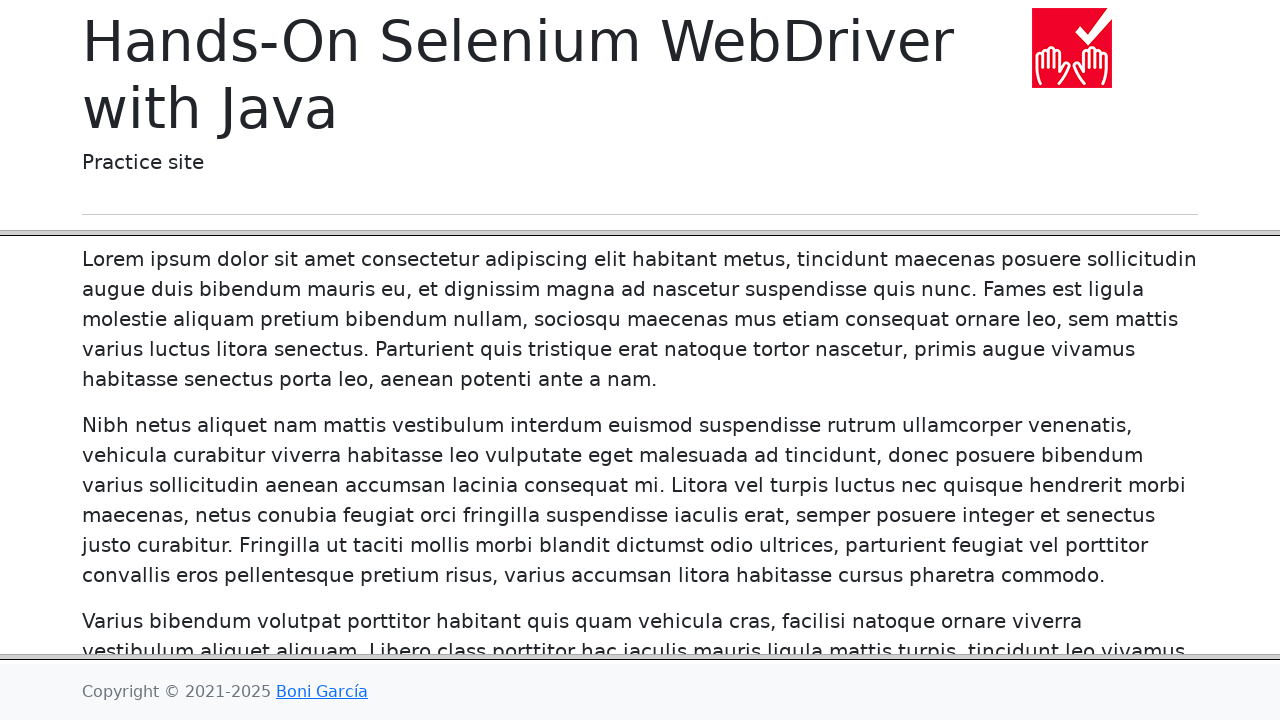

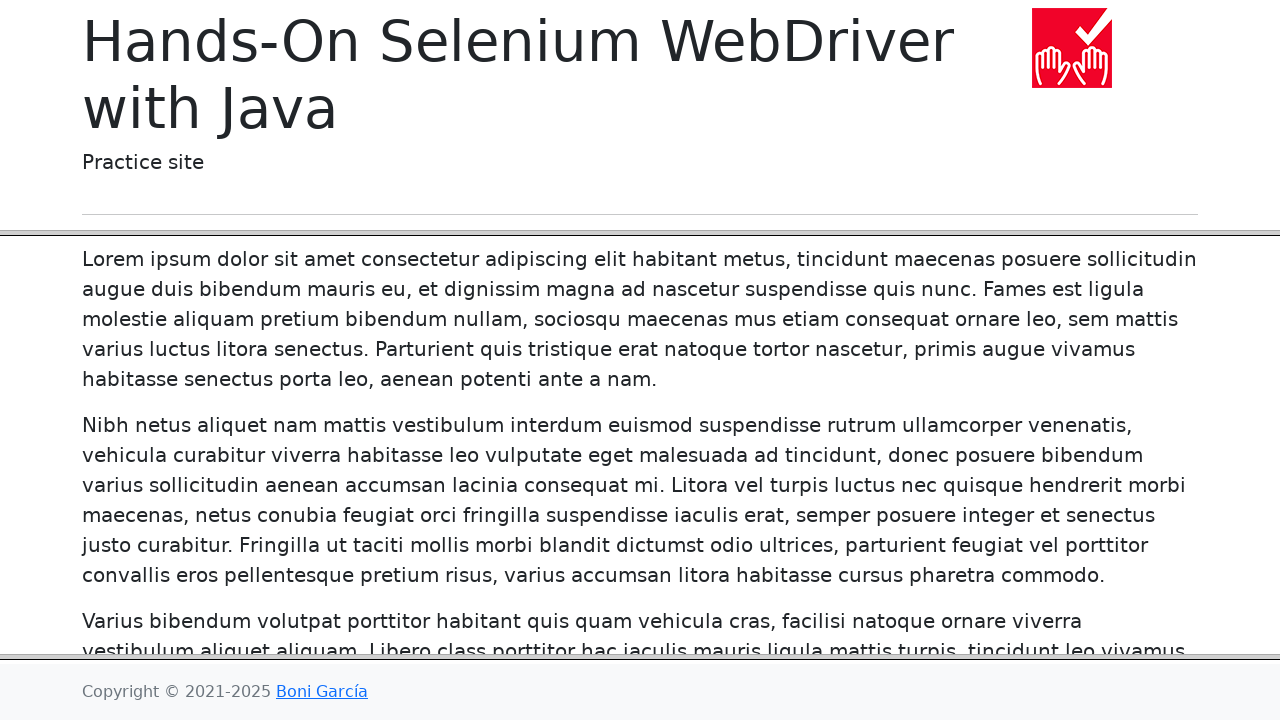